Tests handling prompt dialog by entering text and accepting

Starting URL: https://testpages.eviltester.com/styled/alerts/alert-test.html

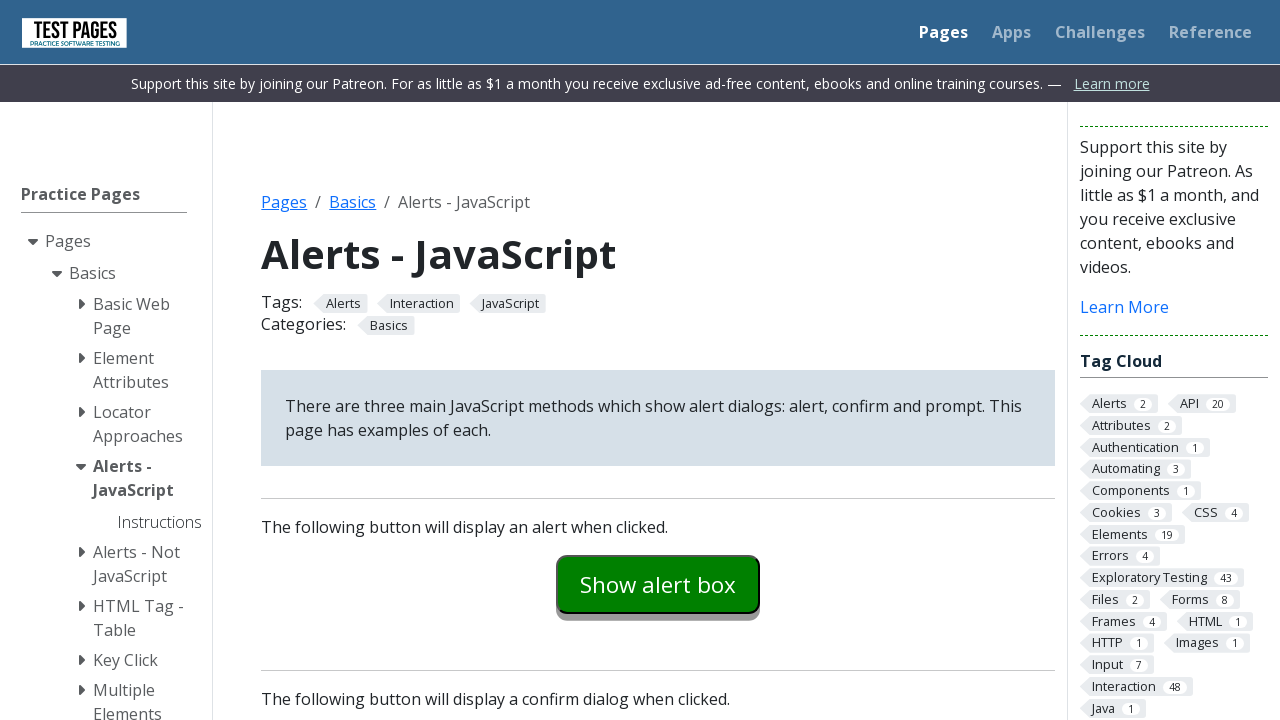

Set up dialog handler to accept prompt with text input
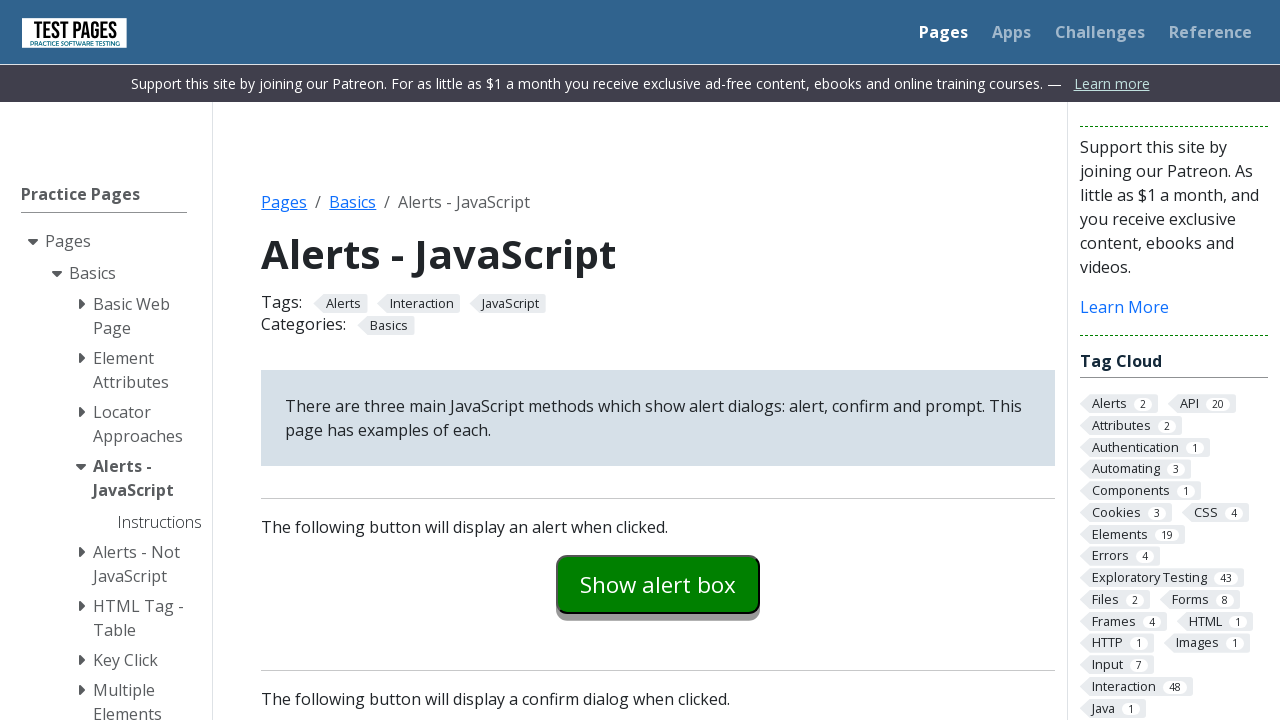

Clicked the prompt button to trigger dialog at (658, 360) on #promptexample
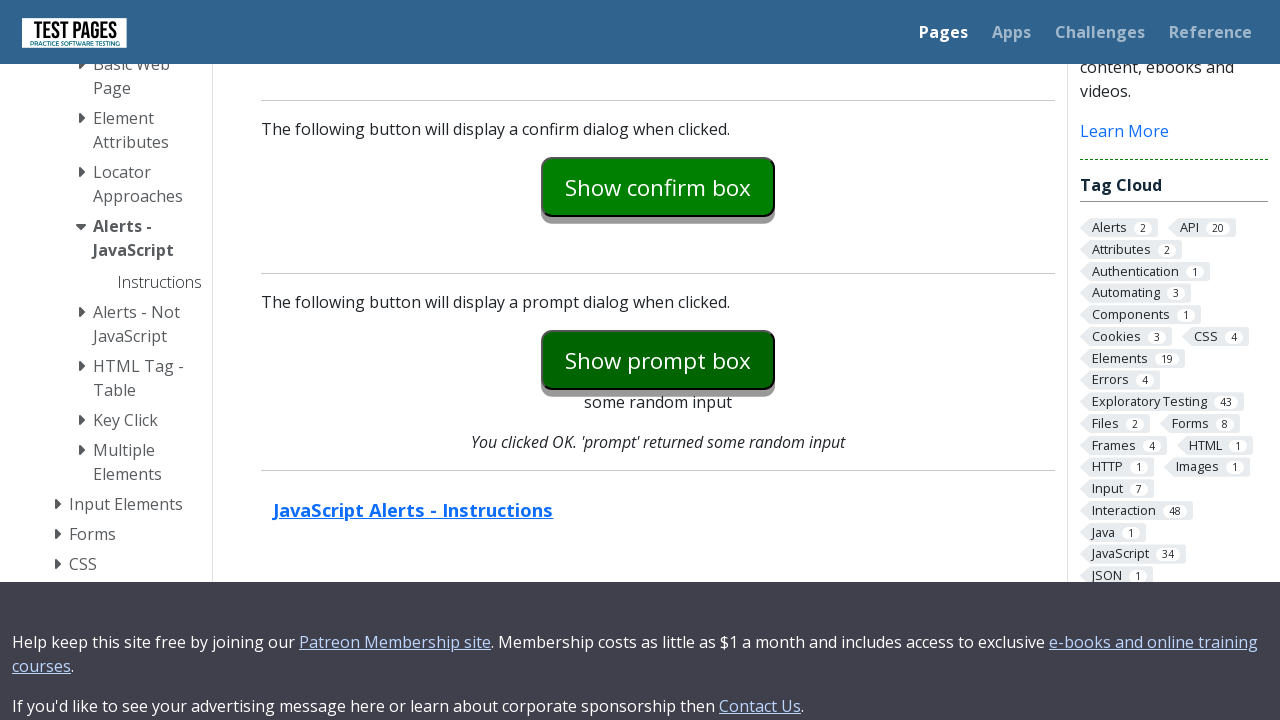

Prompt result message appeared after accepting dialog
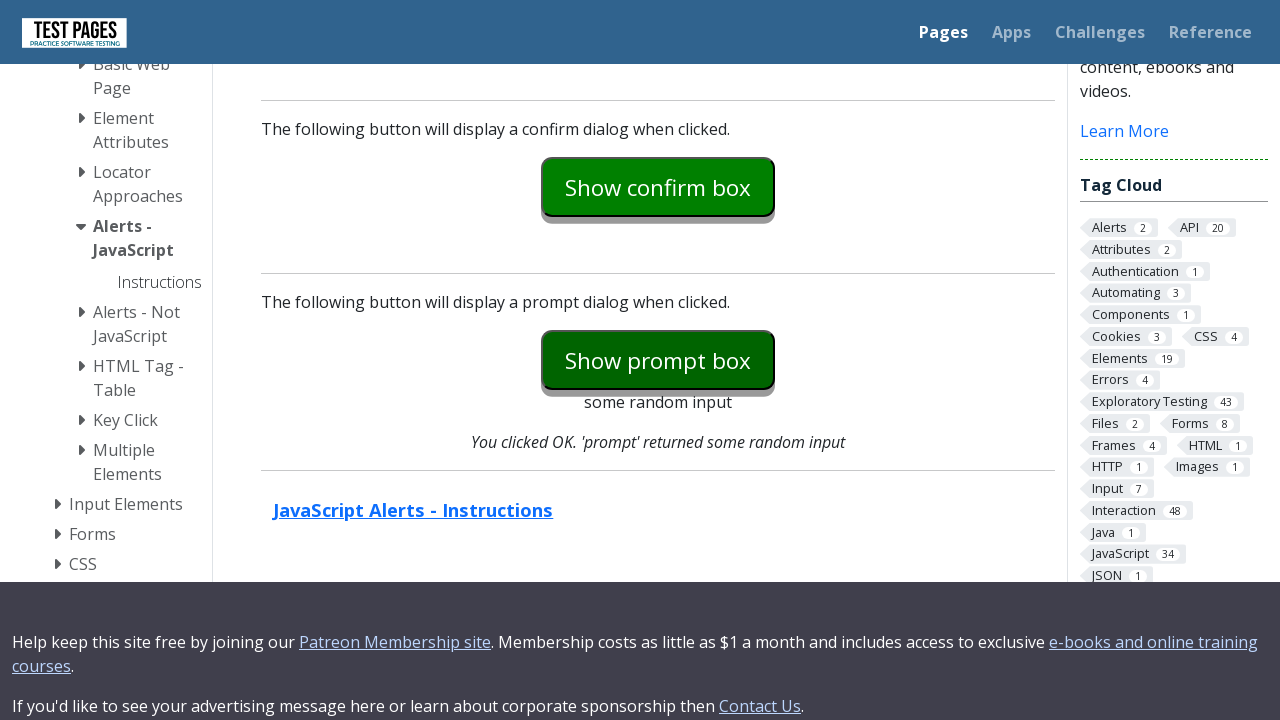

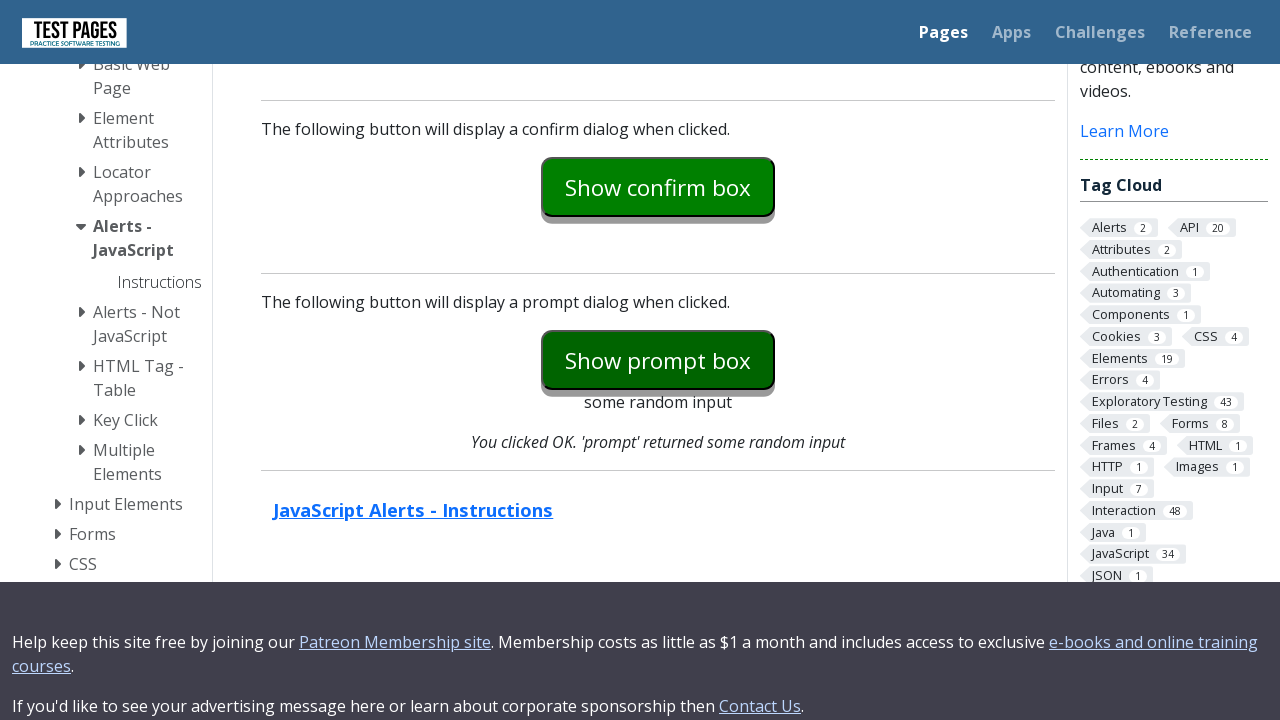